Tests dynamic loading of a hidden element by clicking Example 1 link and then the Start button to reveal hidden content.

Starting URL: https://the-internet.herokuapp.com/dynamic_loading

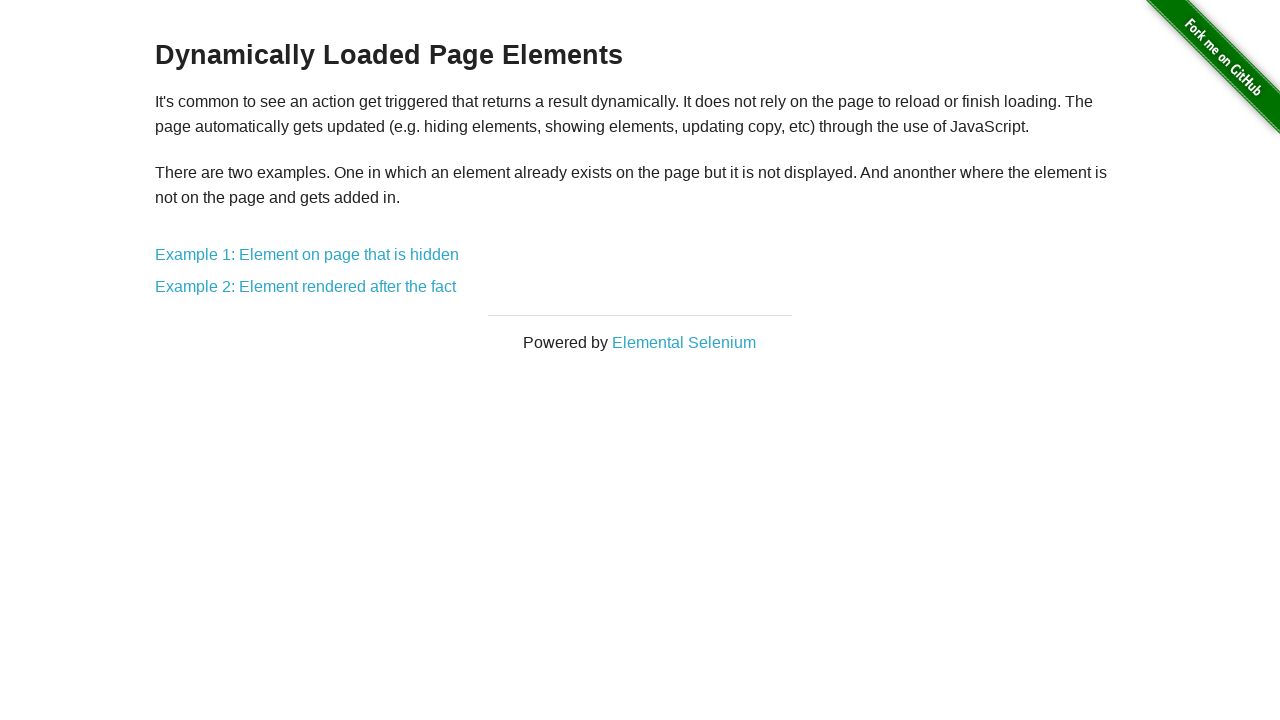

Clicked on Example 1 link for hidden element at (307, 255) on a:has-text('Example 1: Element on page that is hidden')
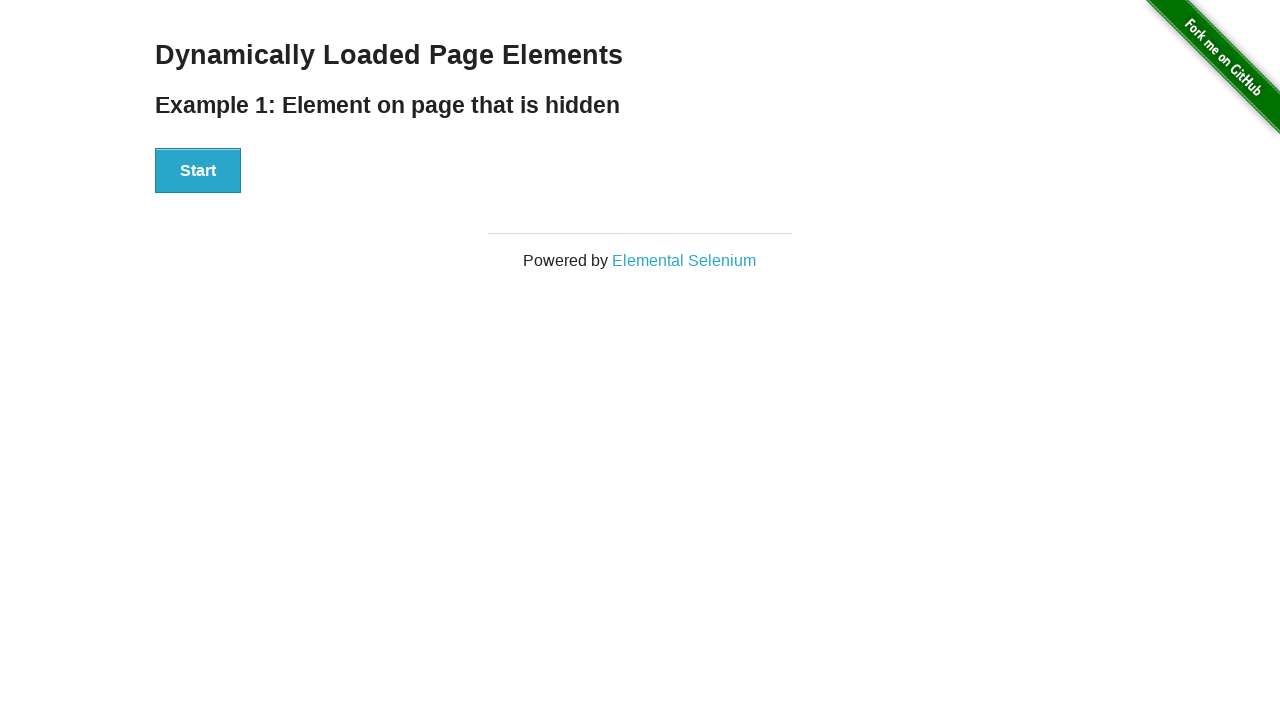

Start button became visible
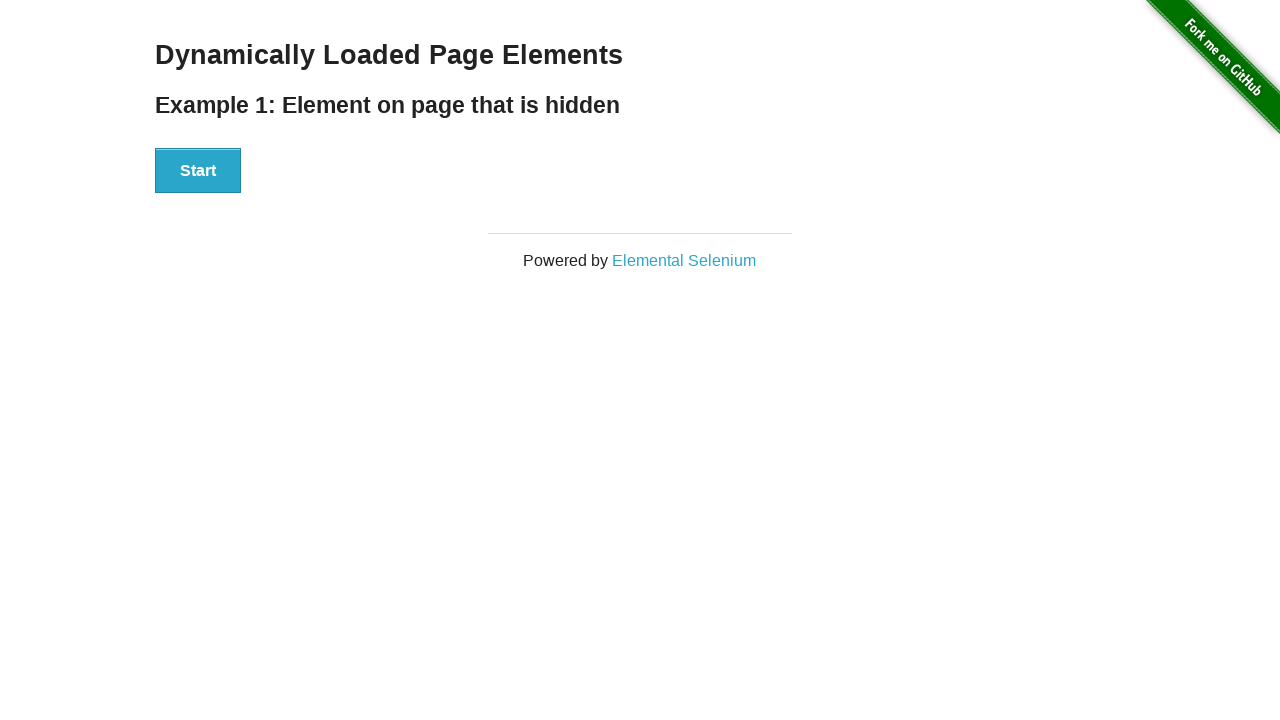

Clicked Start button to initiate dynamic loading at (198, 171) on button:has-text('Start')
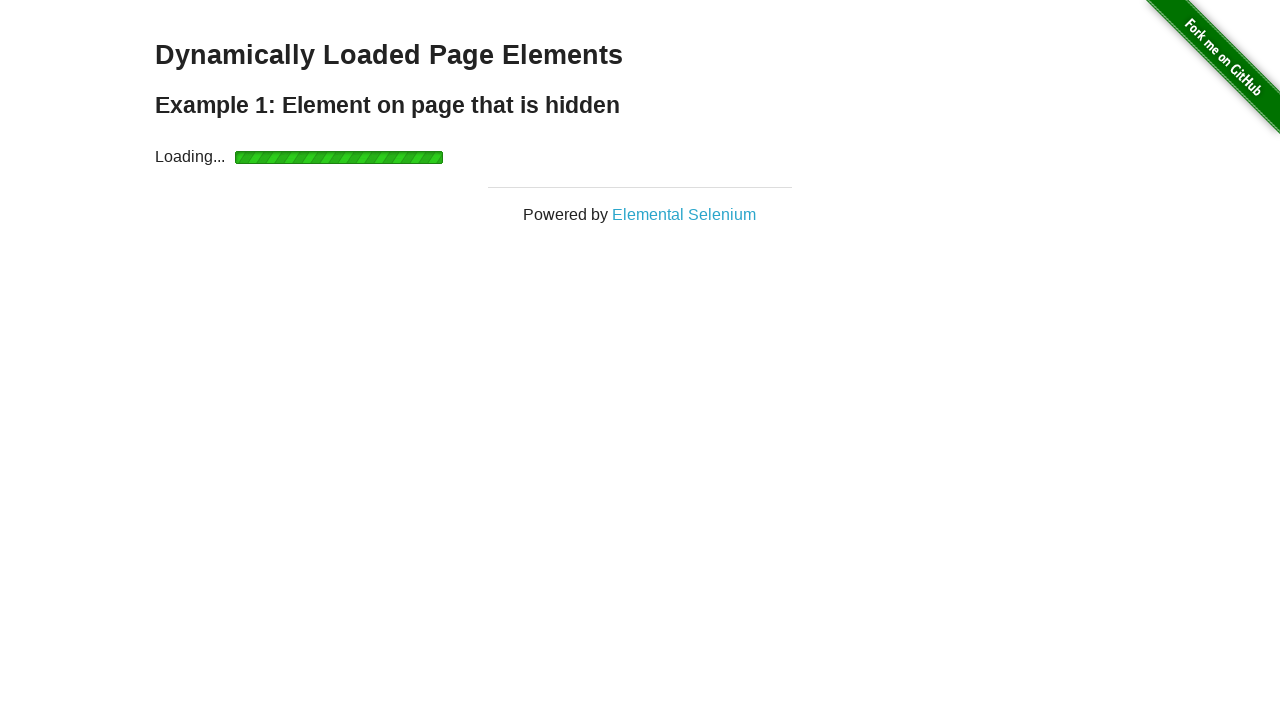

Hidden element revealed with 'Hello World' message
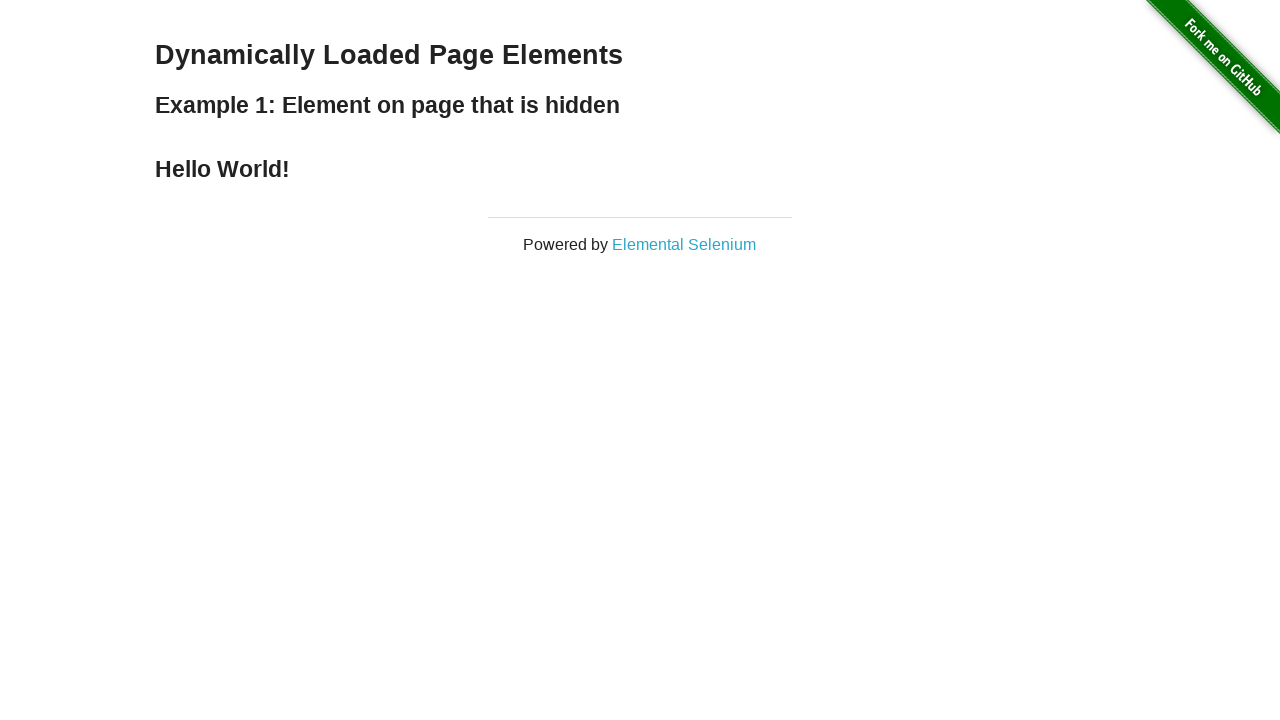

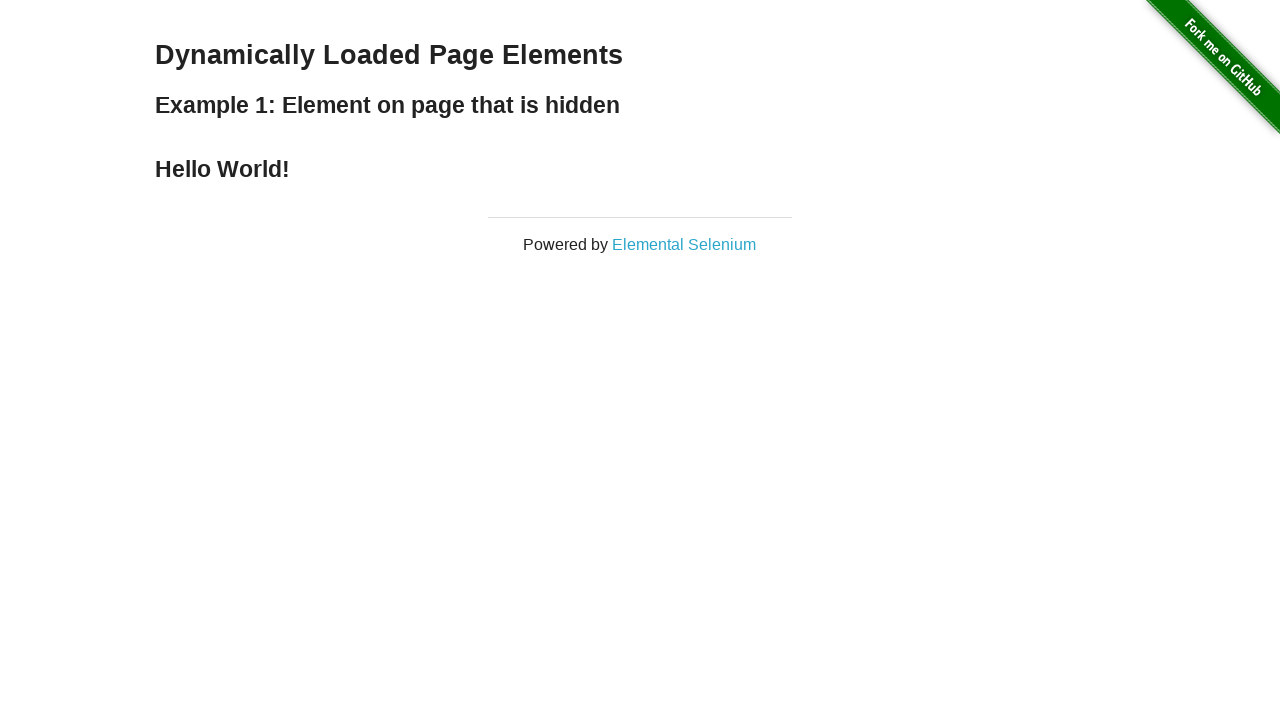